Tests implicit wait functionality by clicking a start button and verifying that a dynamically loaded "Hello World!" message appears.

Starting URL: http://the-internet.herokuapp.com/dynamic_loading/2

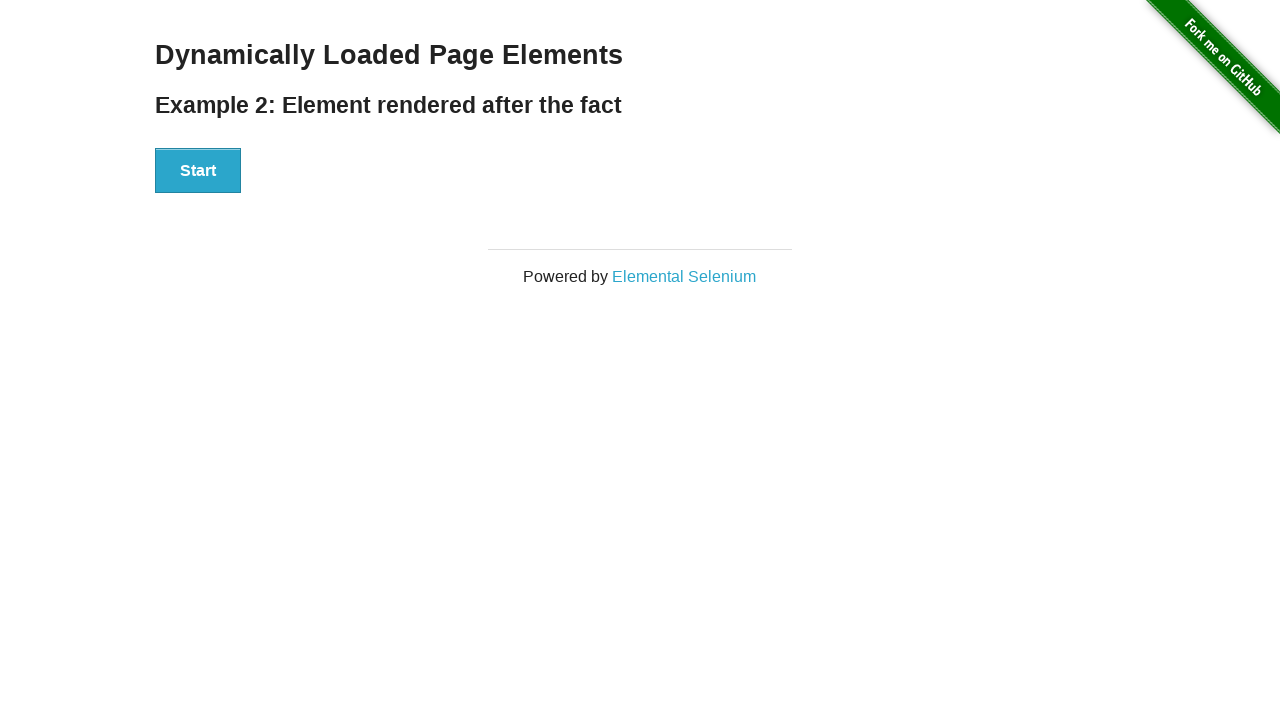

Navigated to dynamic loading page
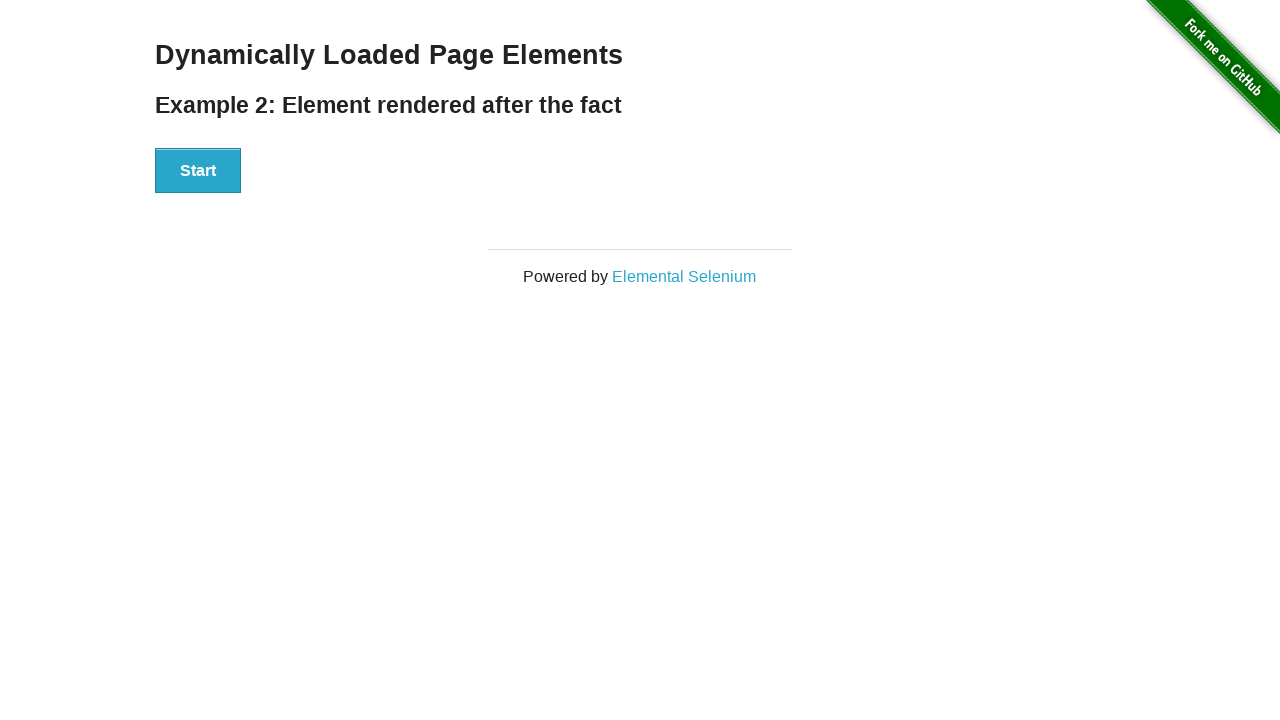

Clicked the start button at (198, 171) on xpath=//*[@id='start']/button
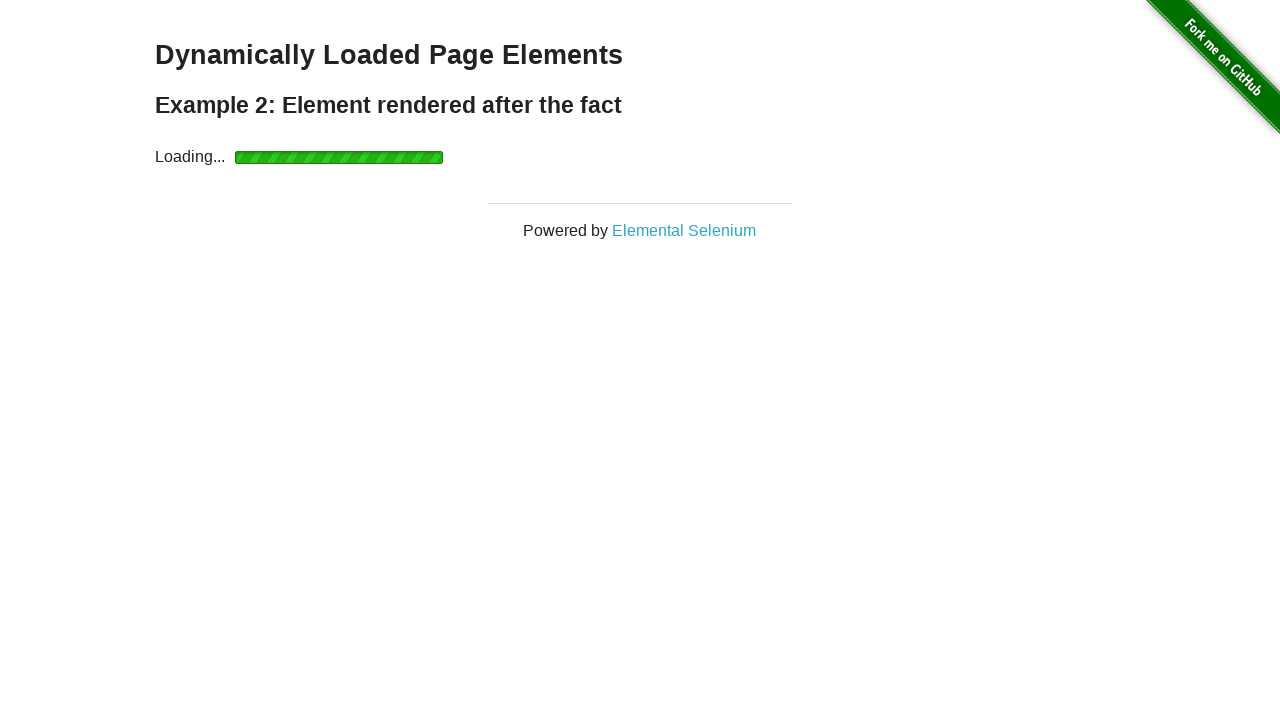

Verified that 'Hello World!' message appeared after implicit wait
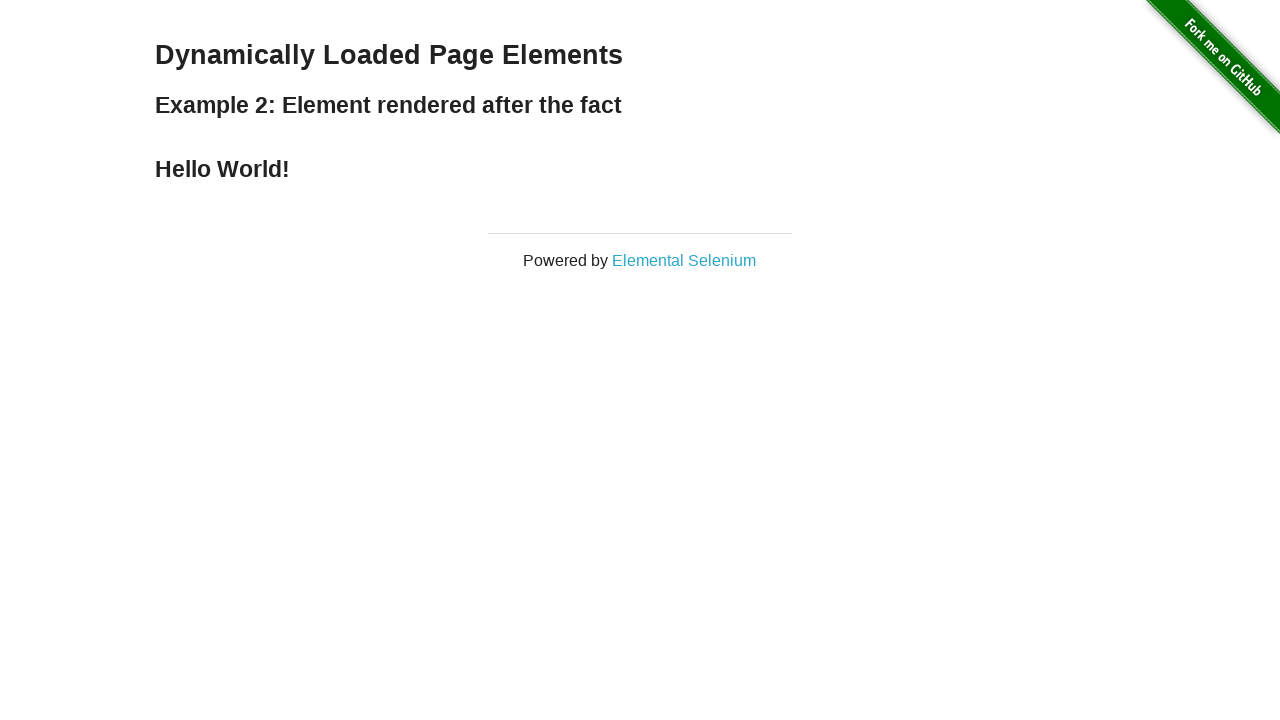

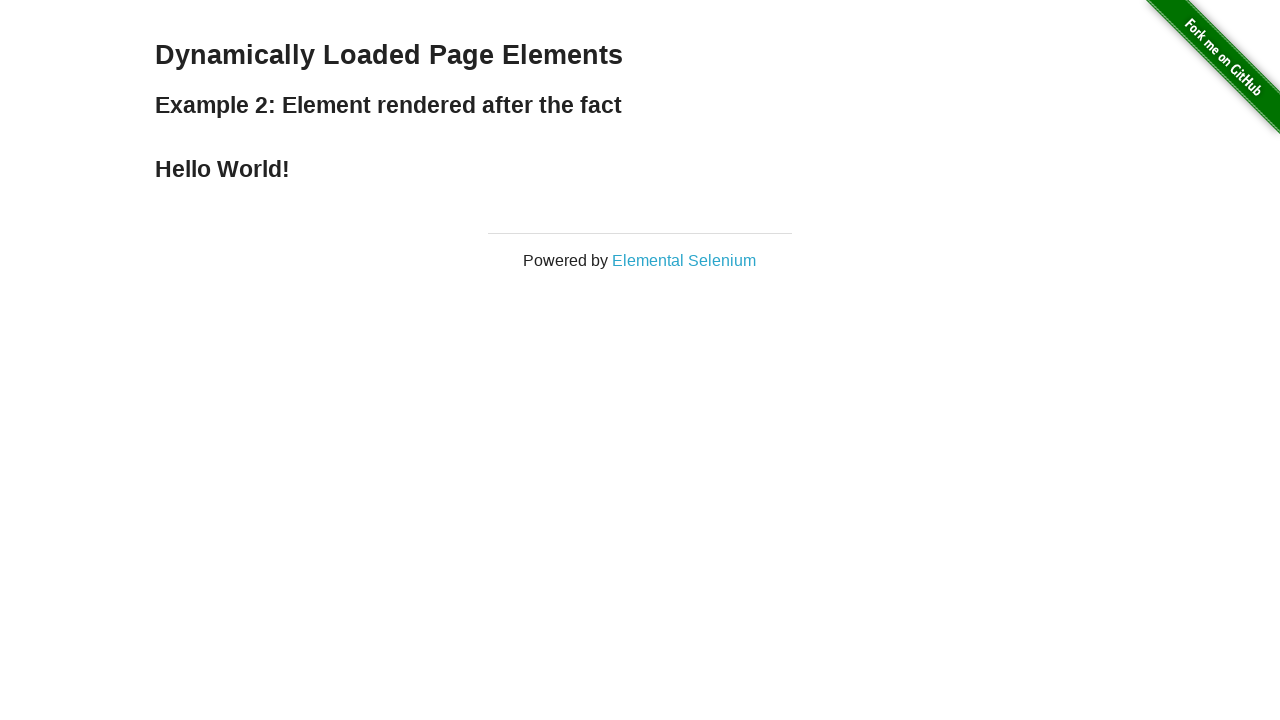